Tests the online banking demo site by clicking on the online banking menu and verifying that 6 header elements exist on the page, including a "Pay Bills" option.

Starting URL: http://zero.webappsecurity.com/

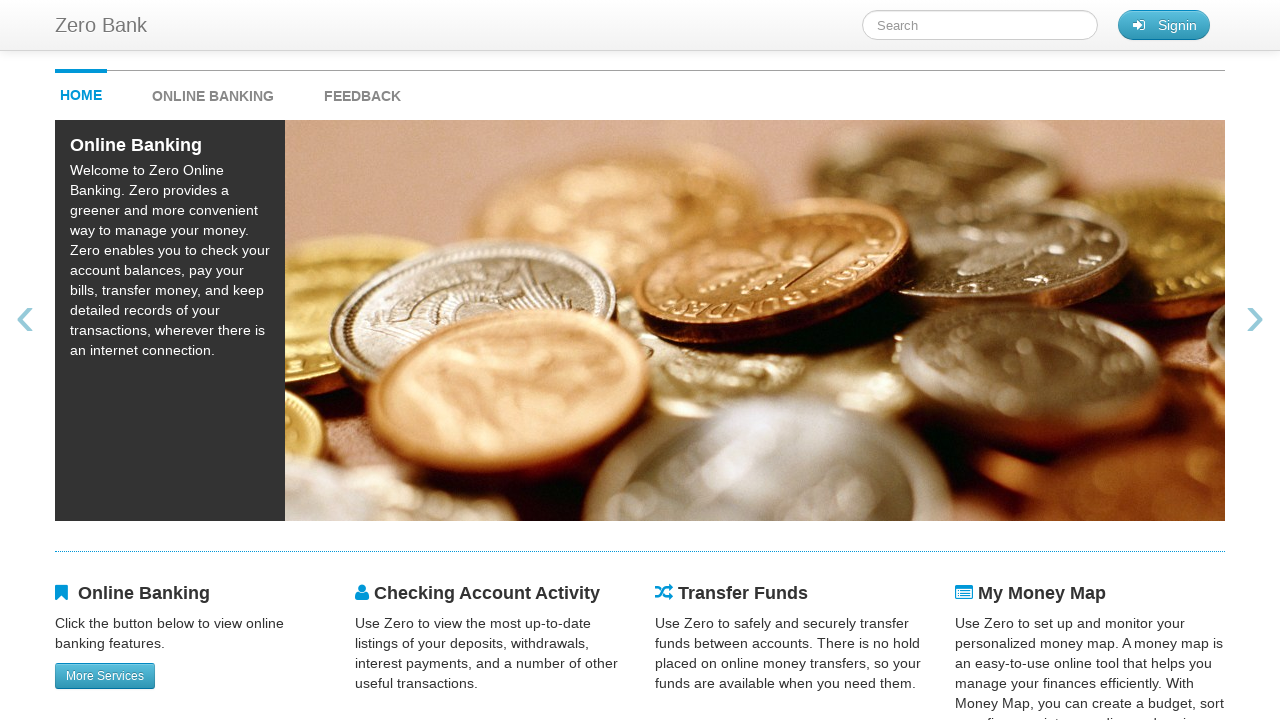

Clicked on online banking menu link at (233, 91) on #onlineBankingMenu
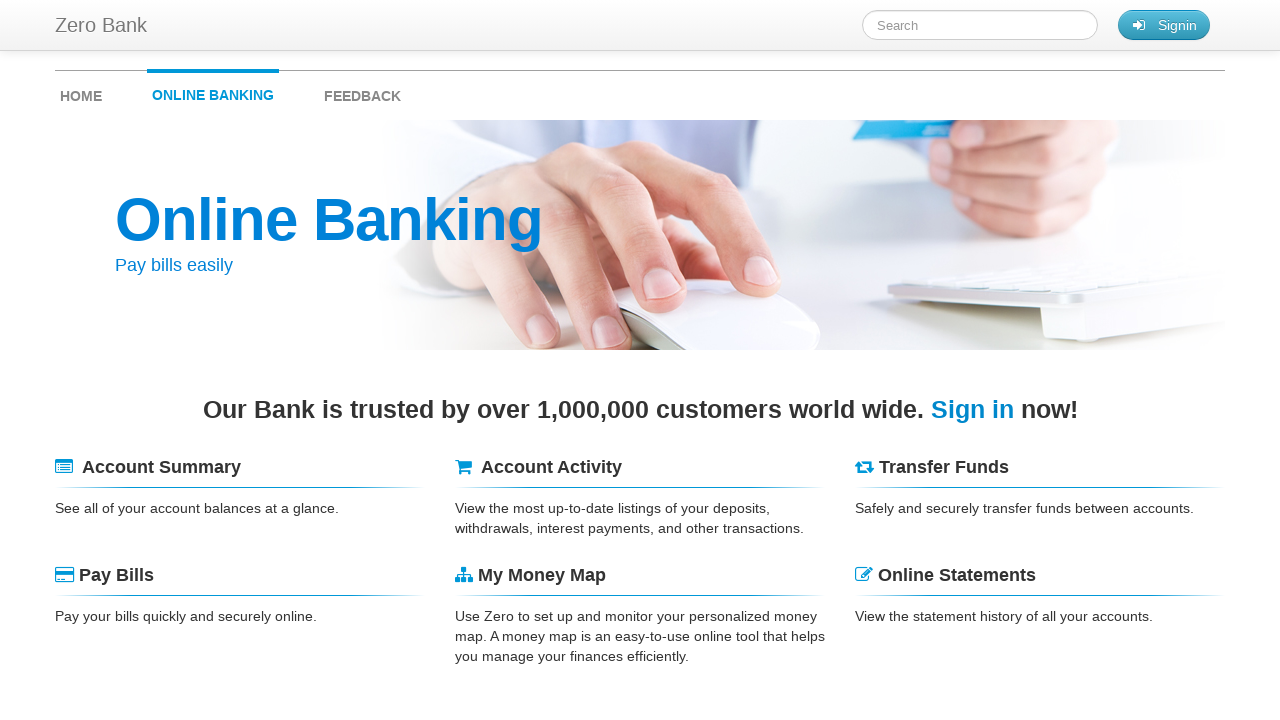

Waited for headers to load
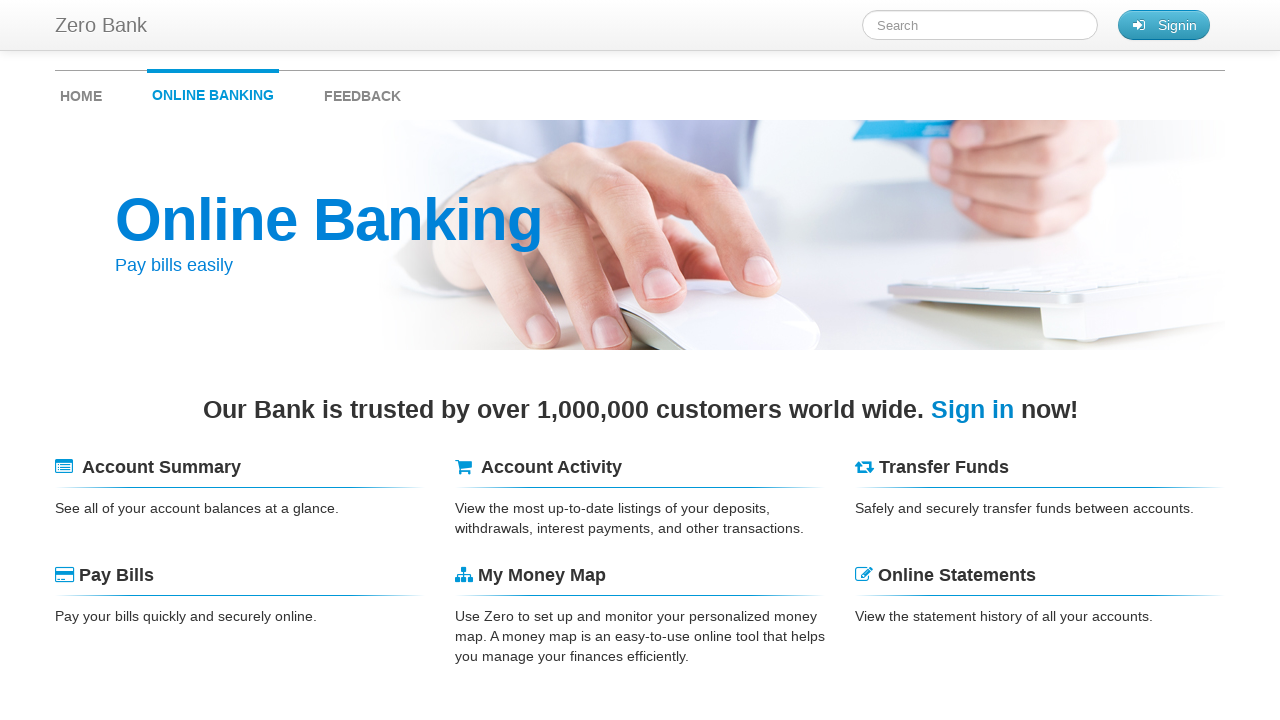

Retrieved all header elements
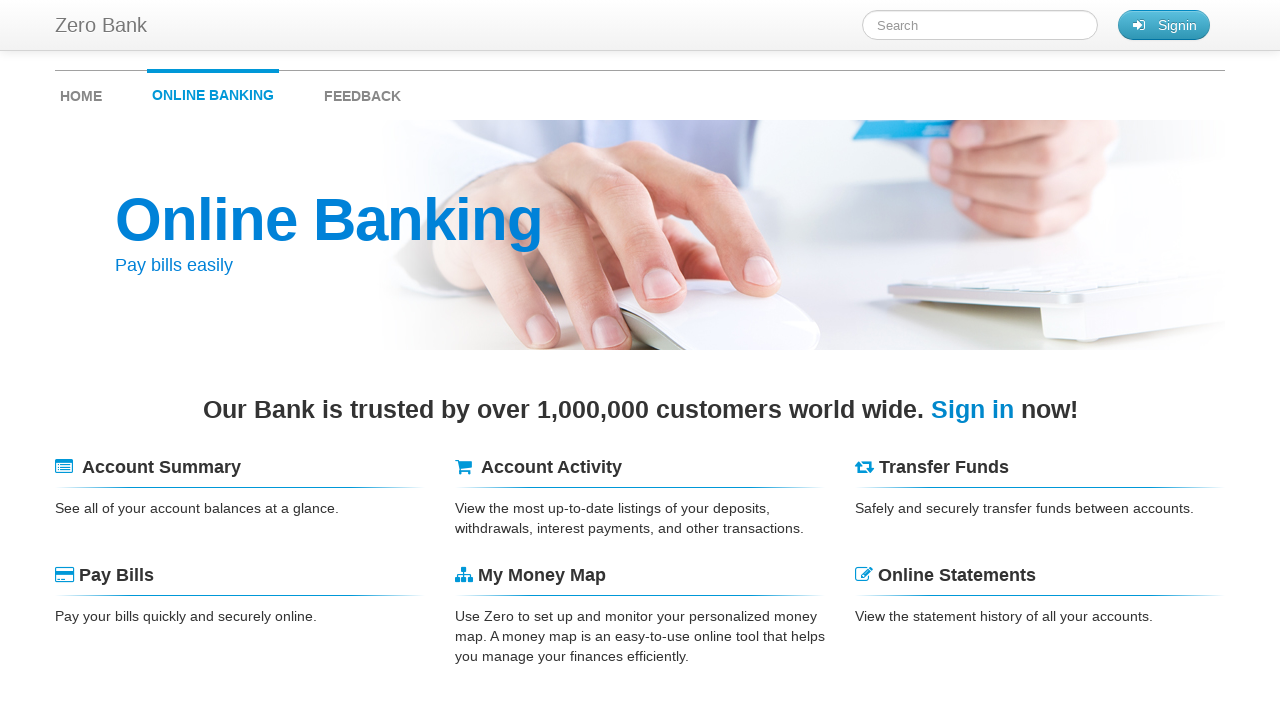

Counted 6 header elements
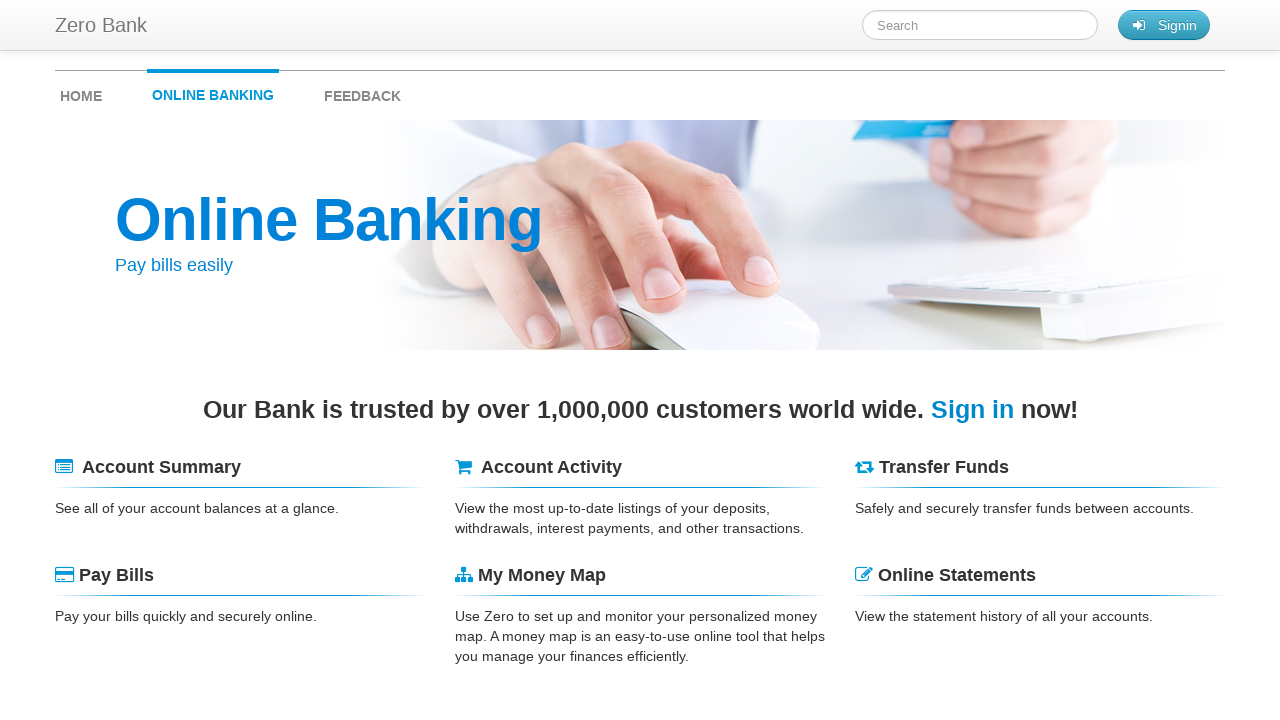

Verified 6 header elements exist - PASSED
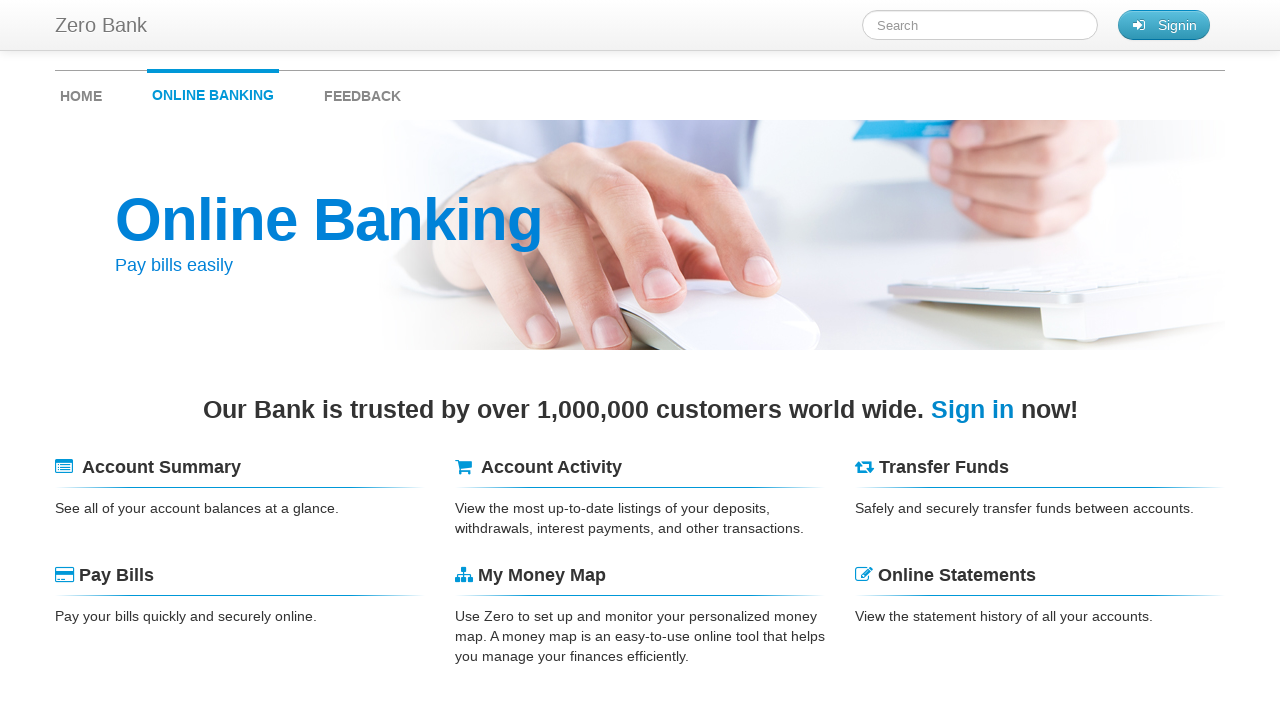

Extracted text content from all header elements
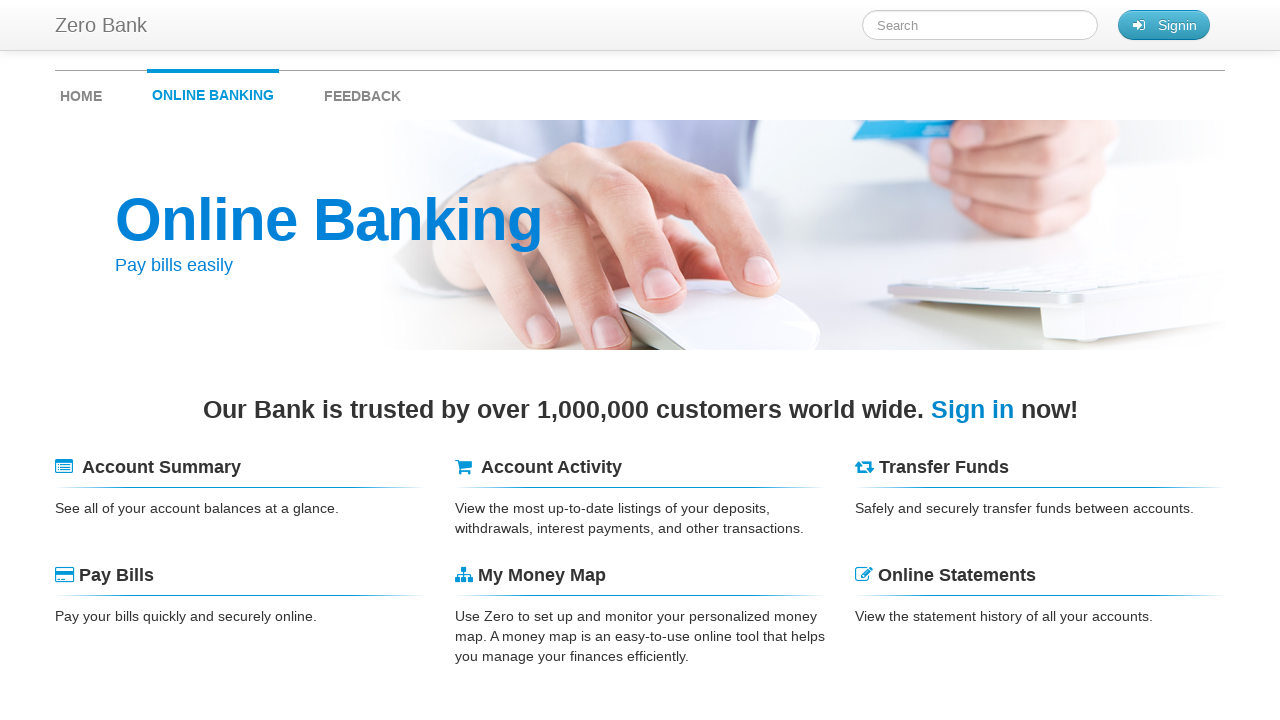

Printed header texts: ['Account Summary', 'Account Activity', 'Transfer Funds', 'Pay Bills', 'My Money Map', 'Online Statements']
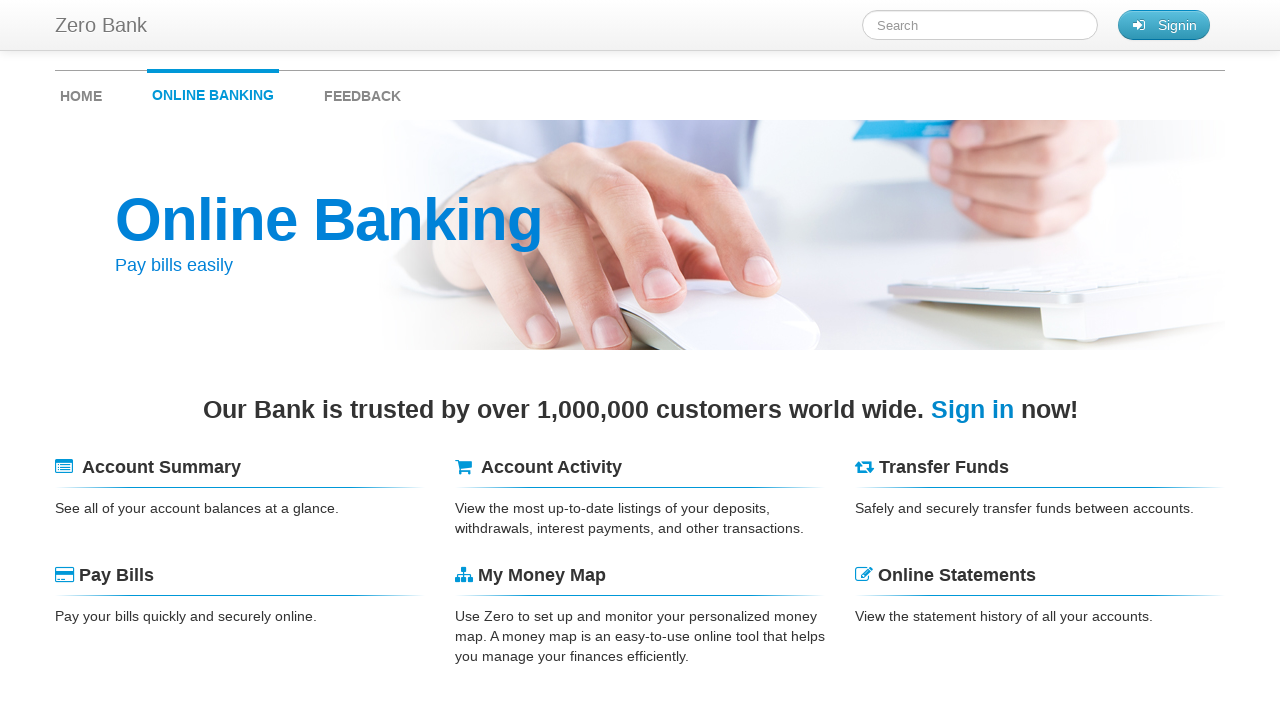

Verified 'Pay Bills' exists in headers - PASSED
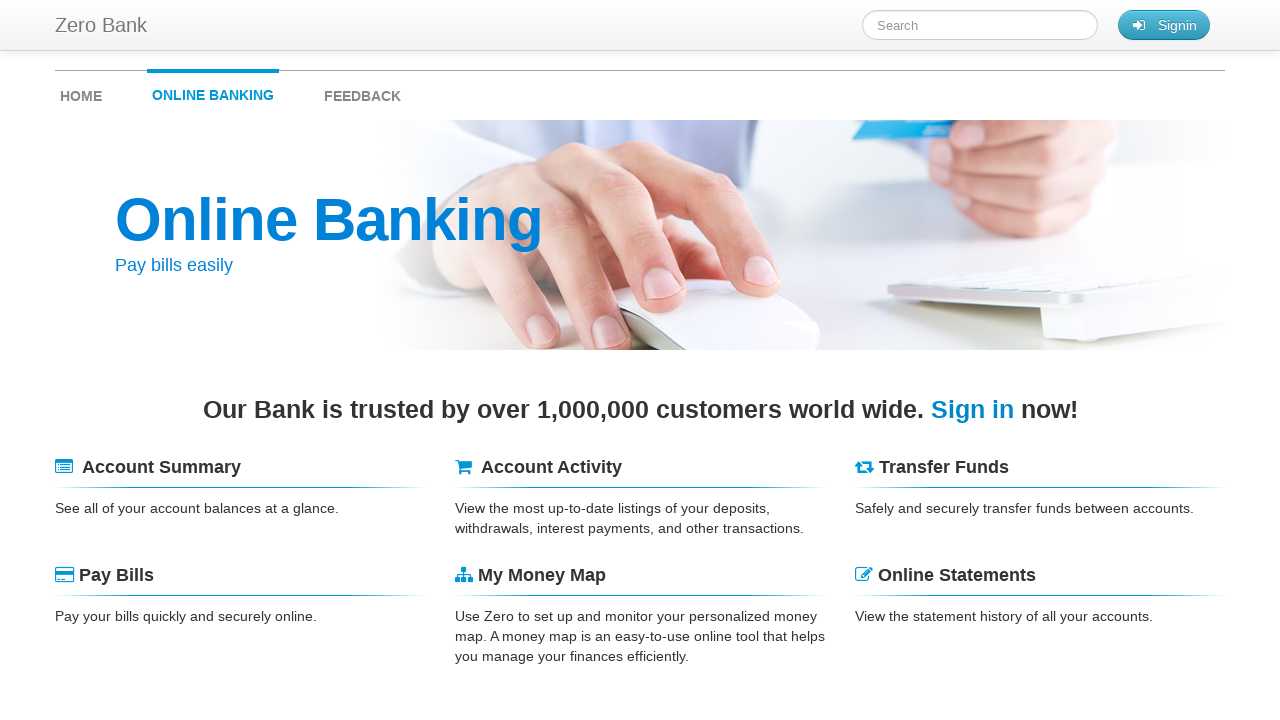

Performed case-insensitive comparison for 'Pay Bills'
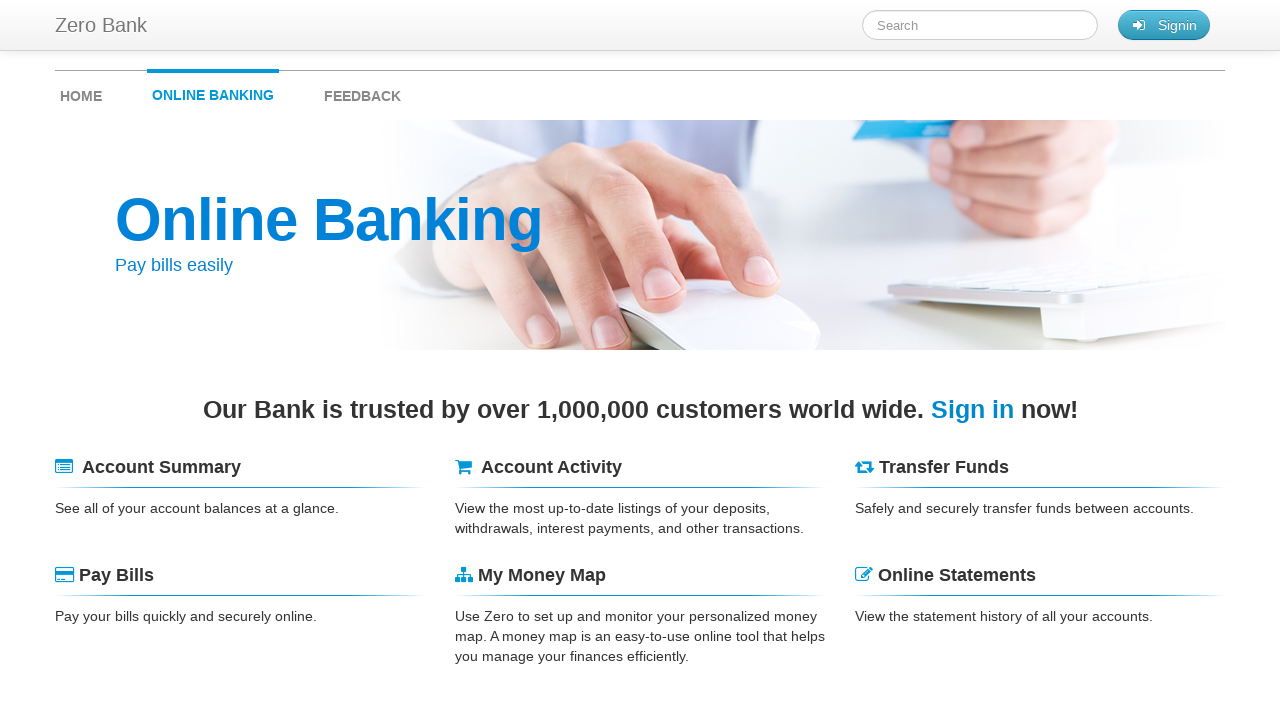

Case-insensitive 'Pay Bills' check - PASSED
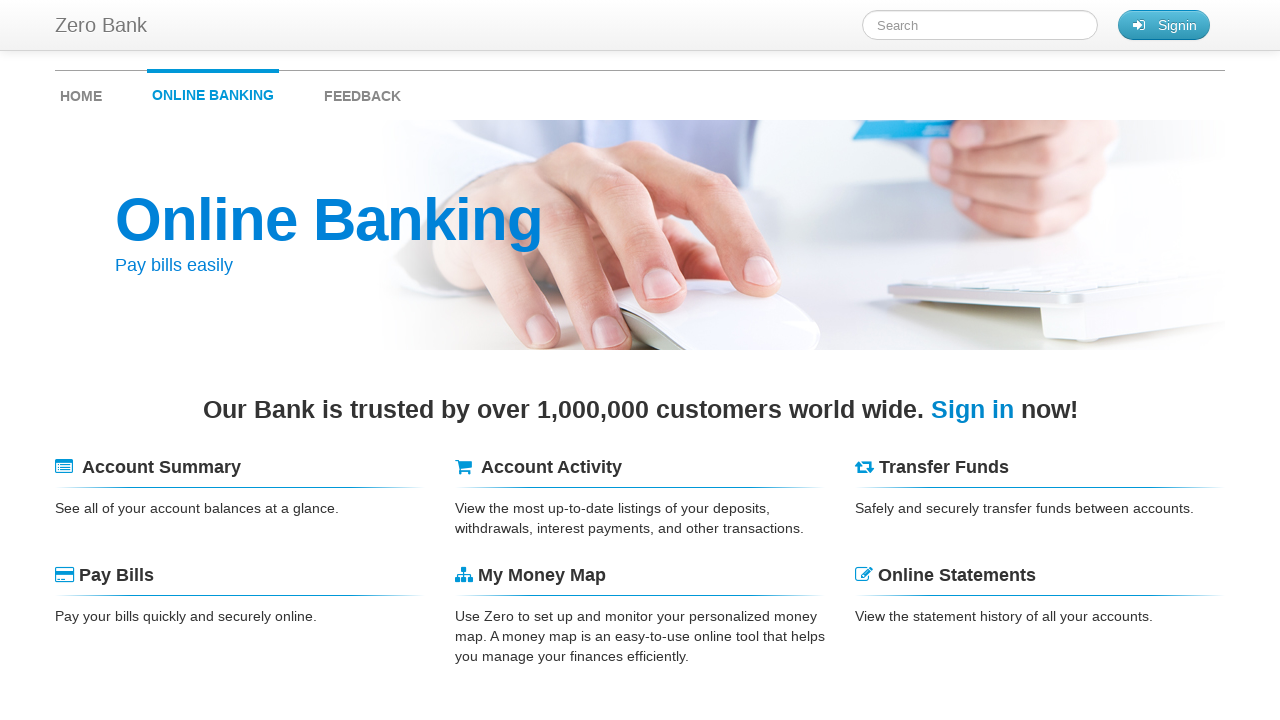

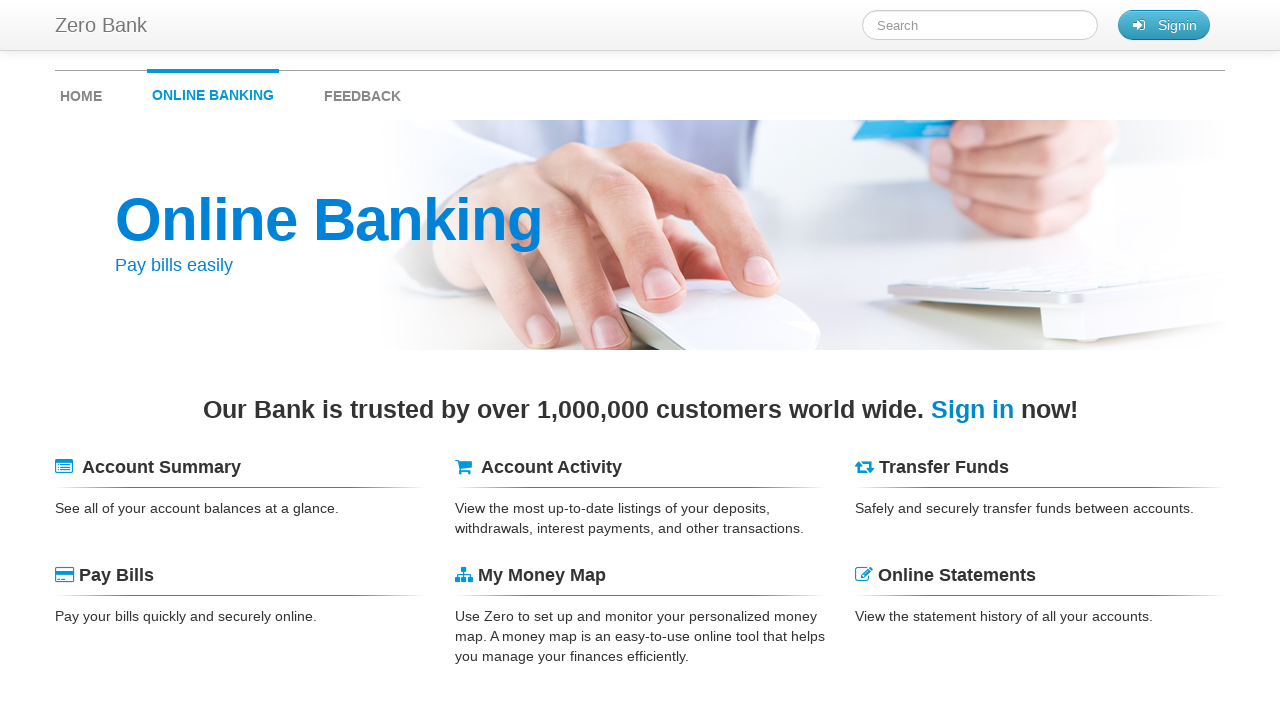